Tests the help section footer links by clicking each link, verifying navigation, and returning to the main page

Starting URL: https://www.ekupi.ba

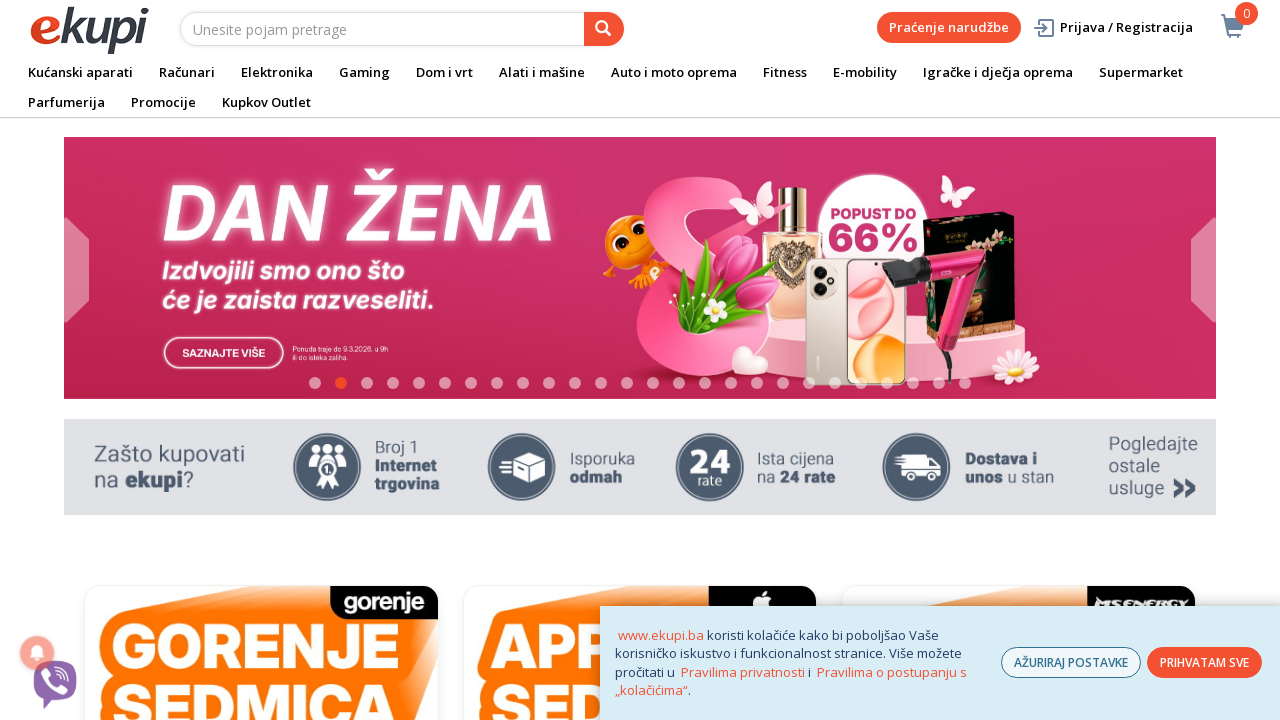

Scrolled to help link 'Kako se registrovati' if needed
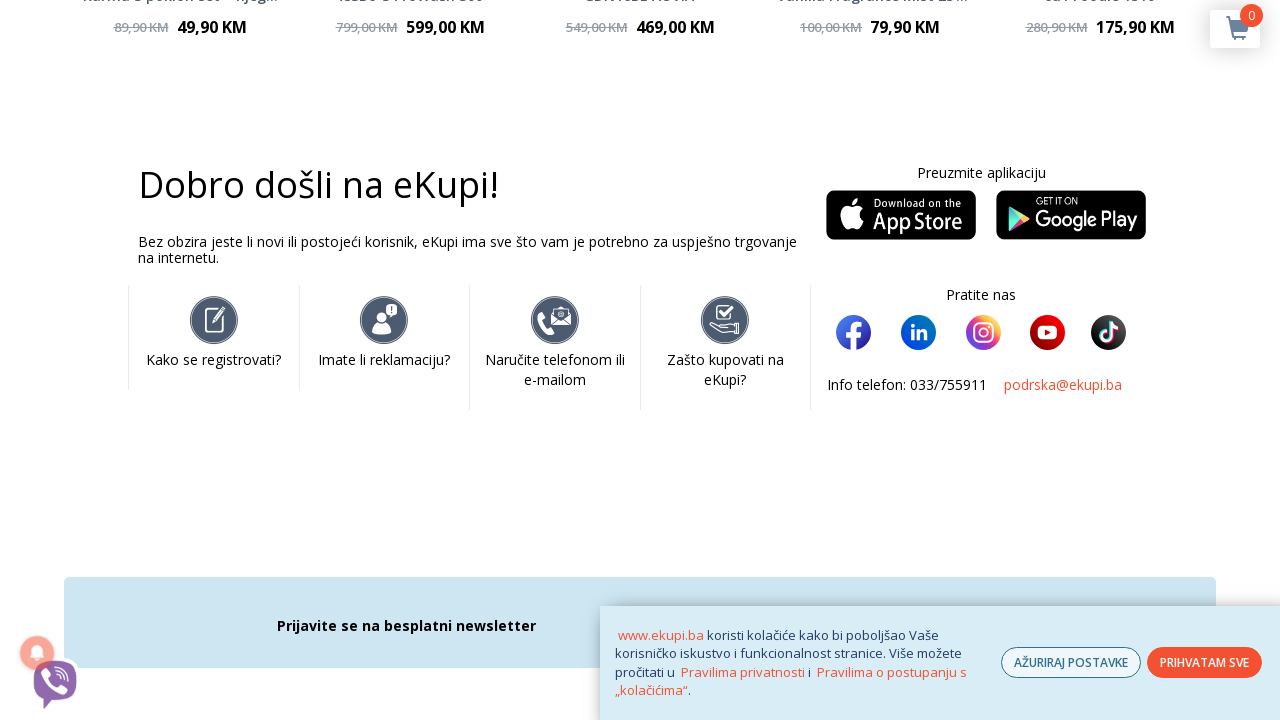

Clicked help section link 'Kako se registrovati' at (214, 360) on internal:text="Kako se registrovati"i >> nth=0
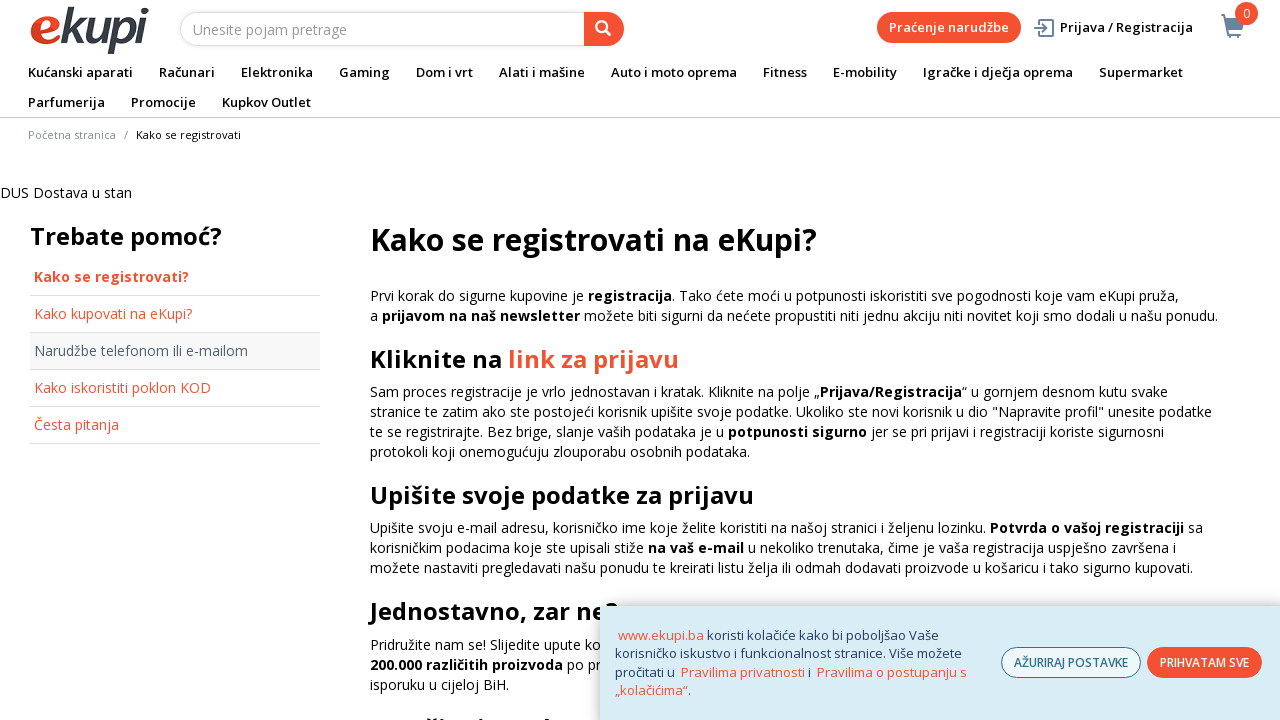

Waited for page load after clicking 'Kako se registrovati'
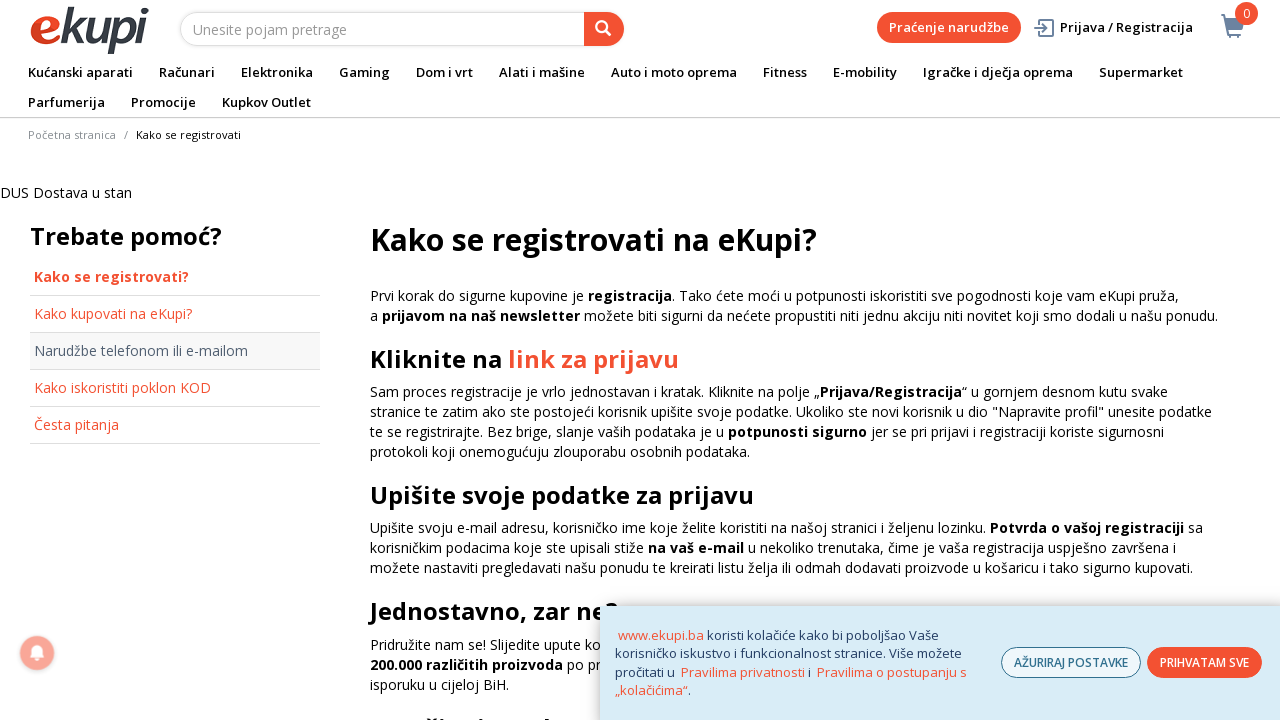

Navigated back to main page from 'Kako se registrovati' page
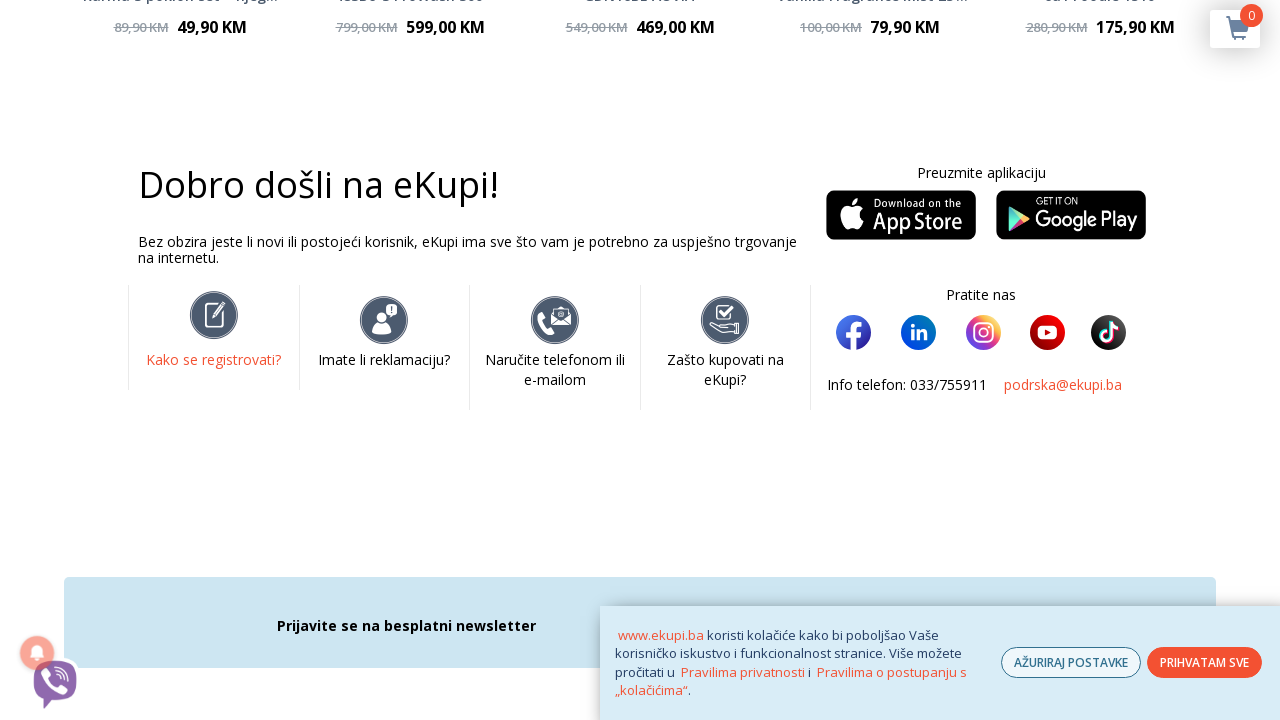

Waited for main page to load after navigation back
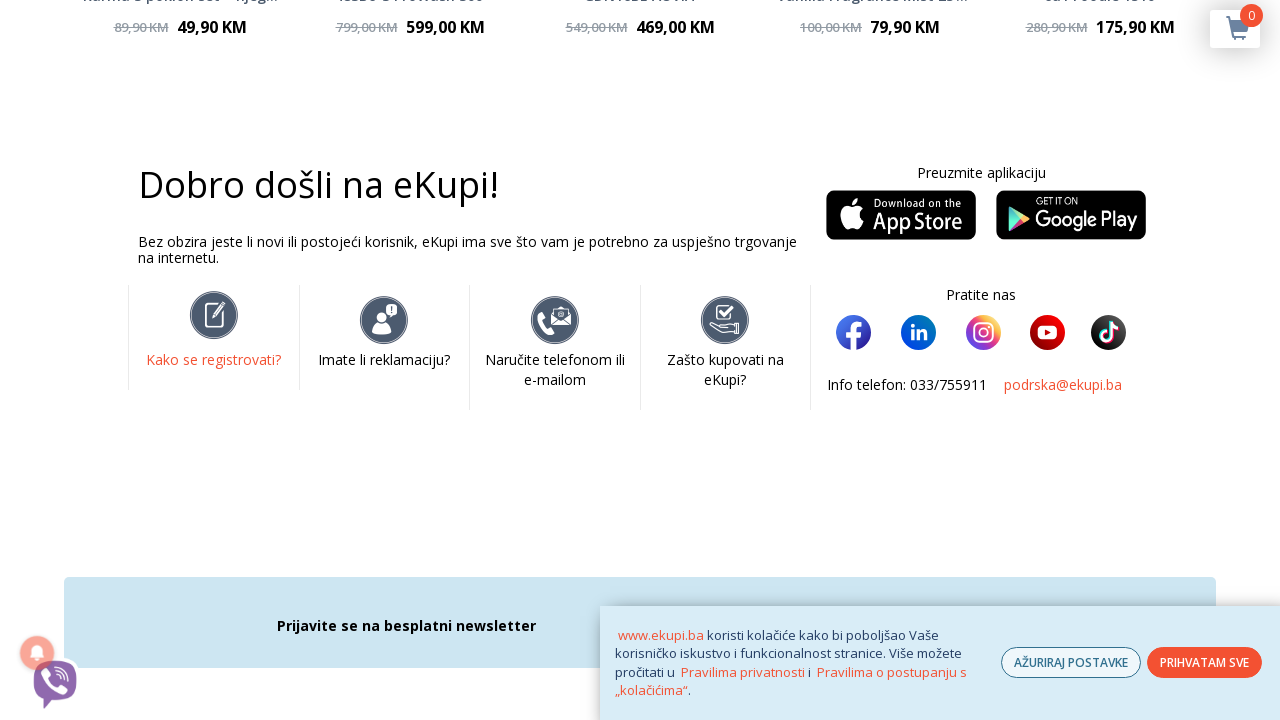

Scrolled to help link 'Kako kupovati na eKupi' if needed
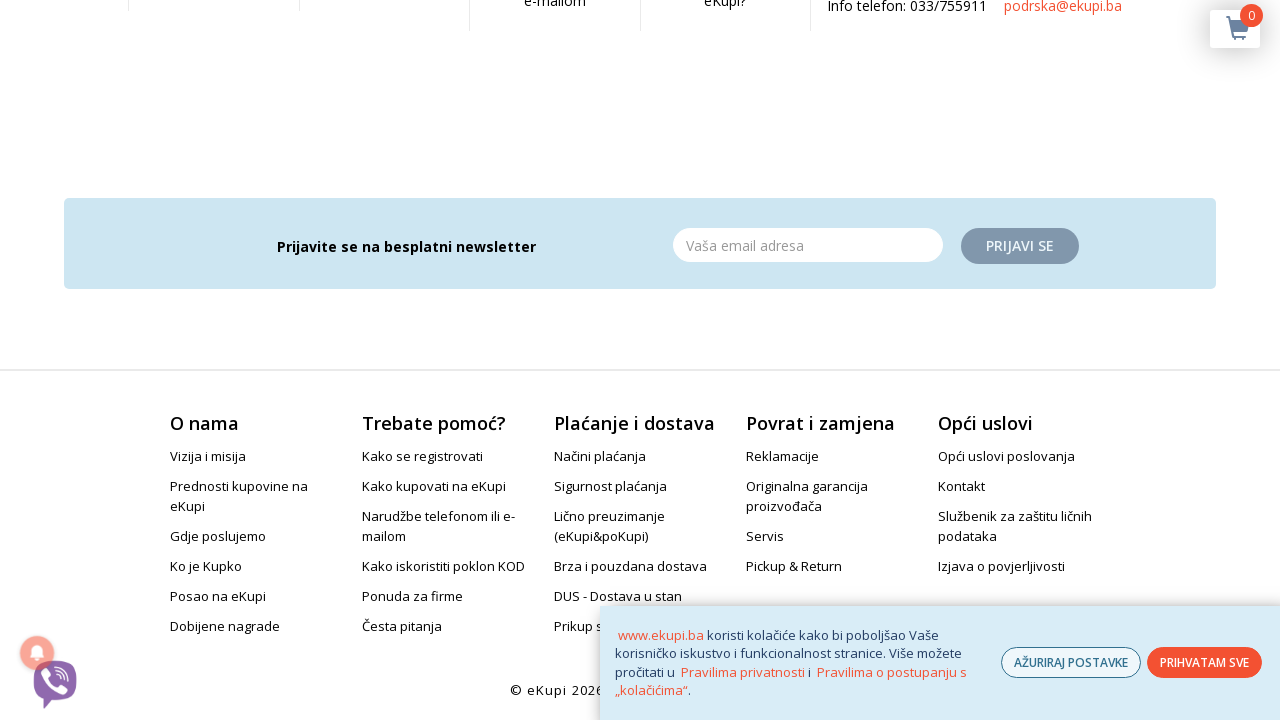

Clicked help section link 'Kako kupovati na eKupi' at (434, 486) on internal:text="Kako kupovati na eKupi"i >> nth=0
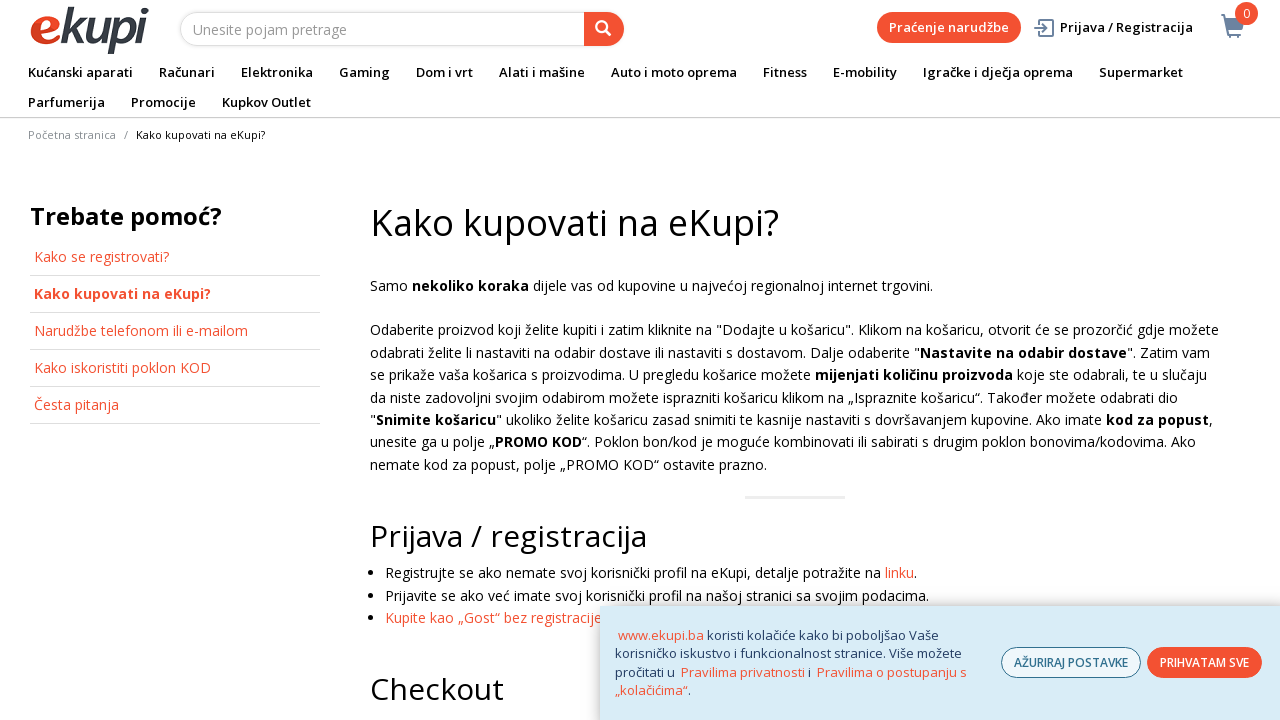

Error while testing link 'Kako kupovati na eKupi': Timeout 30000ms exceeded.
=========================== logs ===========================
"domcontentloaded" event fired
============================================================
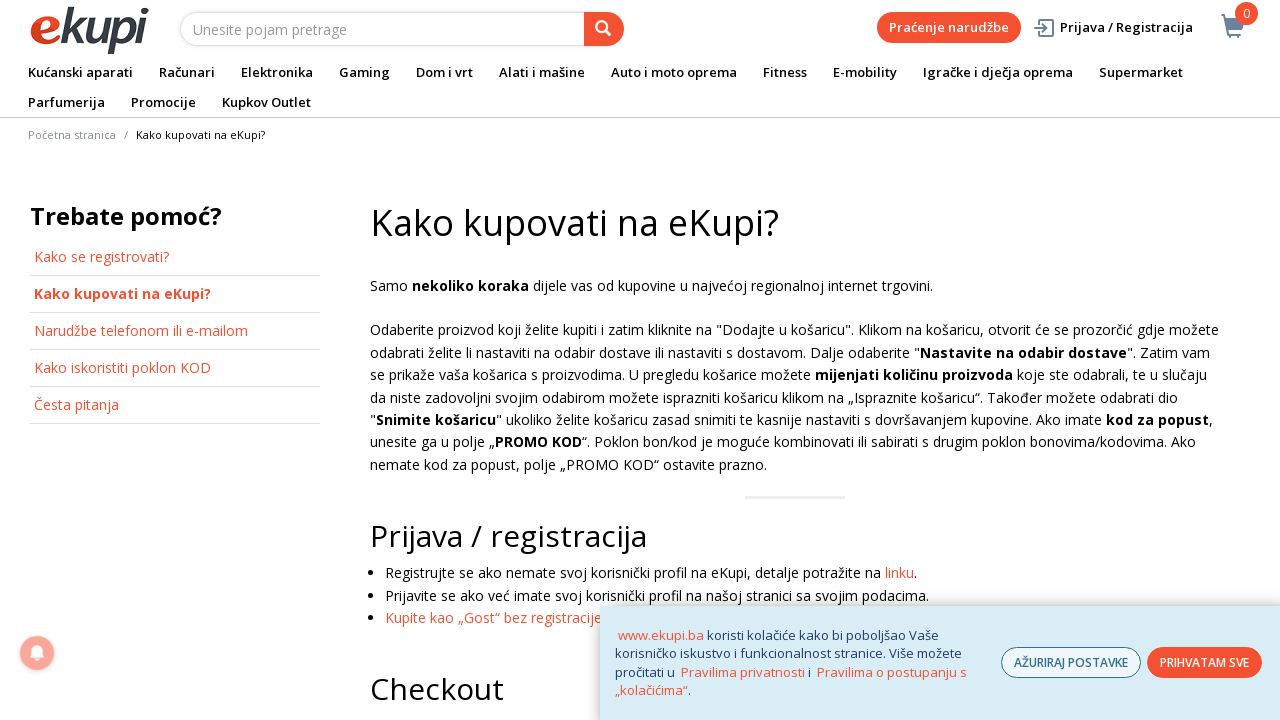

Scrolled to help link 'Kako iskoristiti poklon KOD' if needed
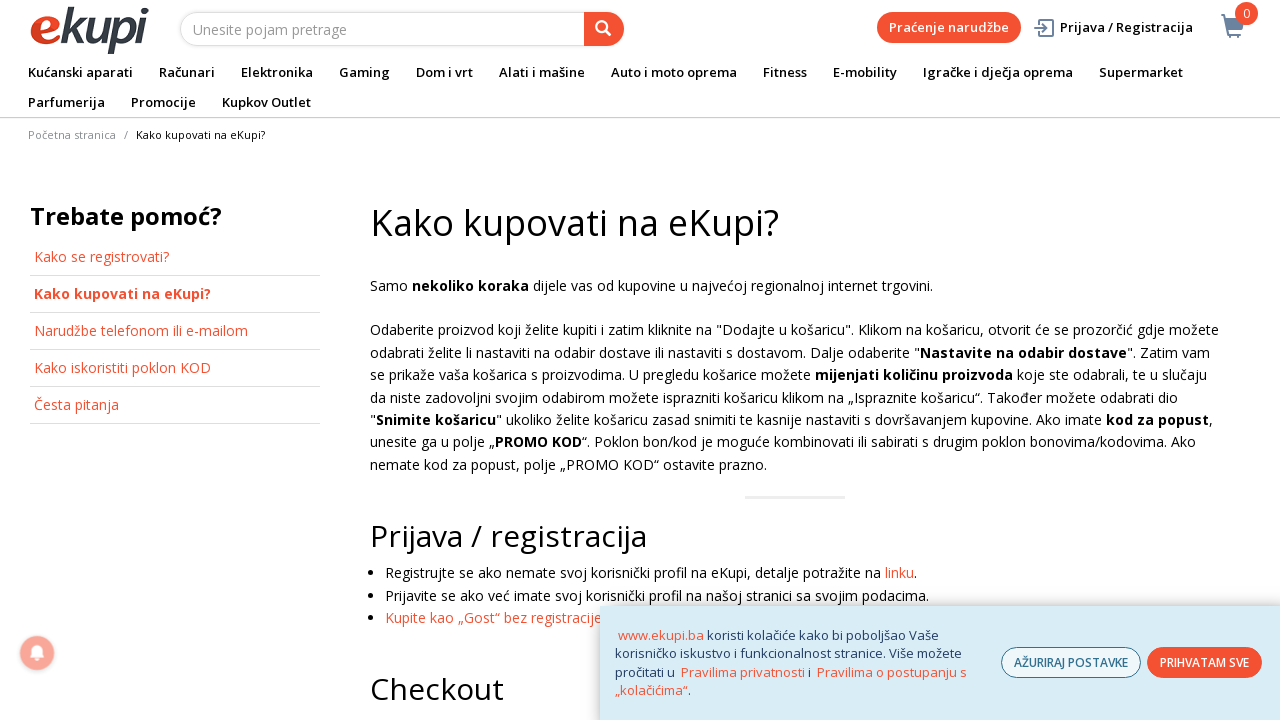

Clicked help section link 'Kako iskoristiti poklon KOD' at (175, 369) on internal:text="Kako iskoristiti poklon KOD"i >> nth=0
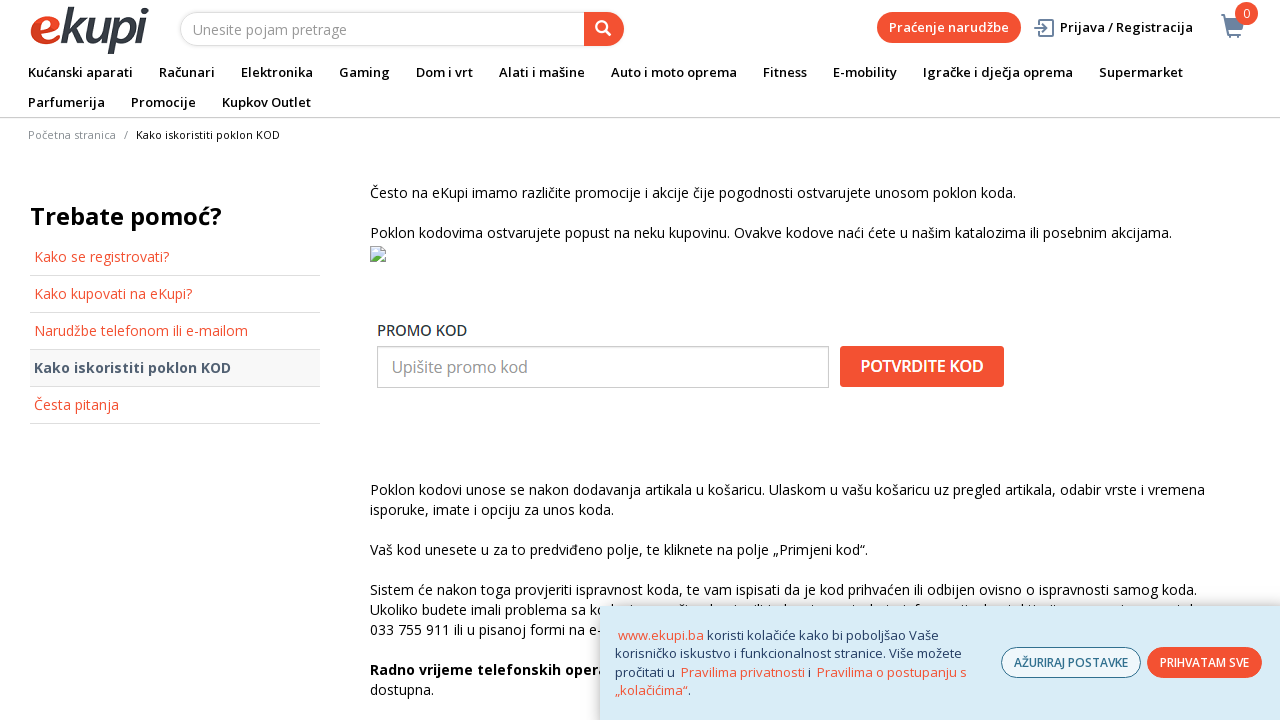

Waited for page load after clicking 'Kako iskoristiti poklon KOD'
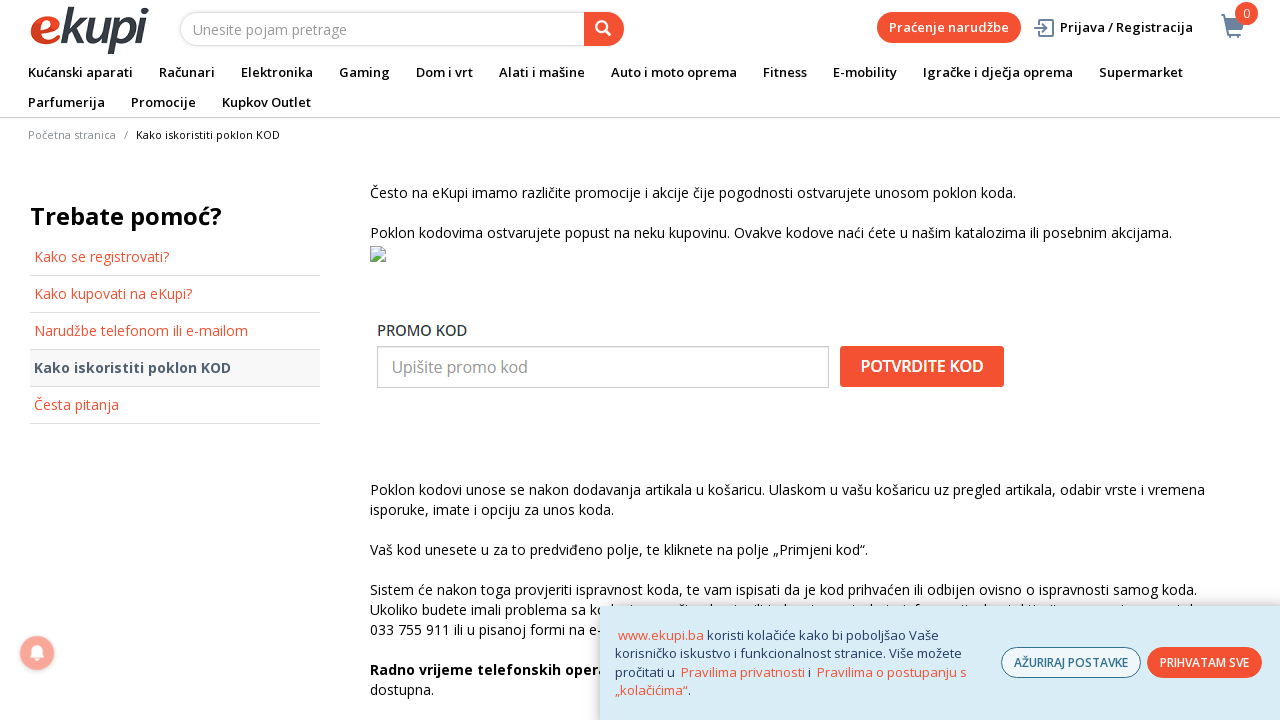

Error while testing link 'Kako iskoristiti poklon KOD': Page.go_back: Timeout 60000ms exceeded.
Call log:
  - waiting for navigation until "load"
  -     - navigated to "https://www.ekupi.ba/bs/Kako-kupovati-na-eKupi"

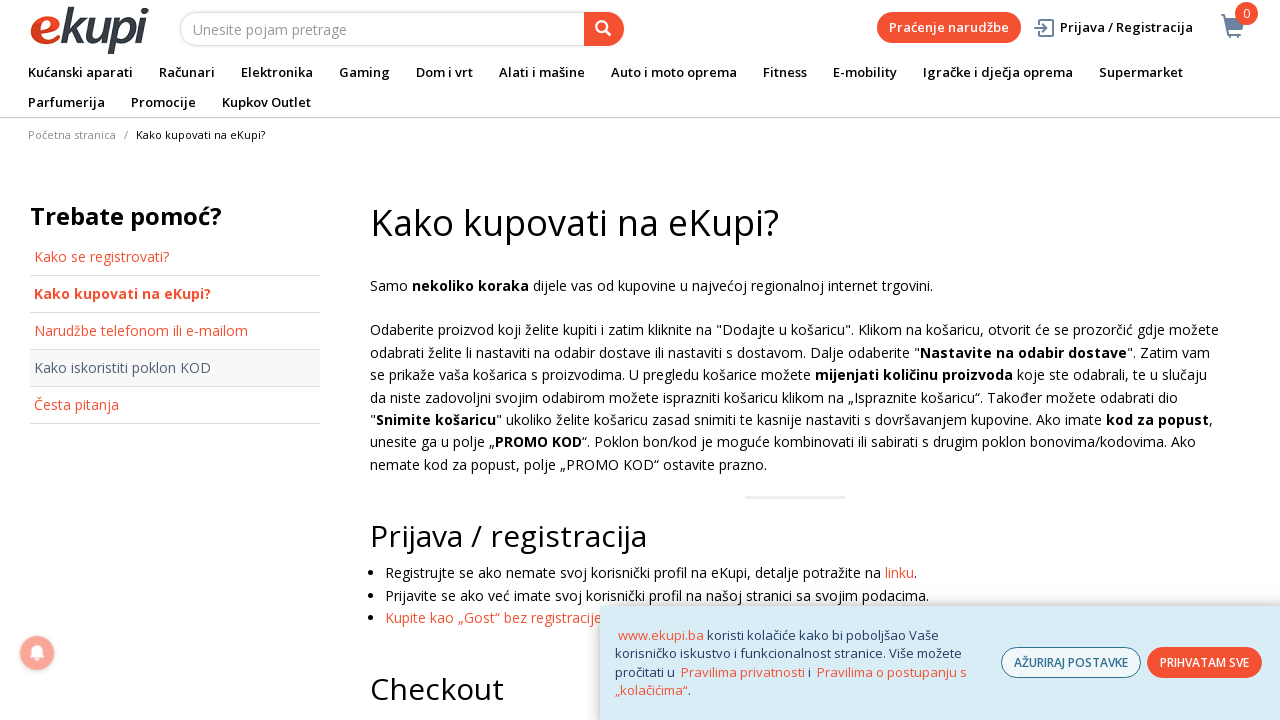

Scrolled to help link 'Ponuda za firme' if needed
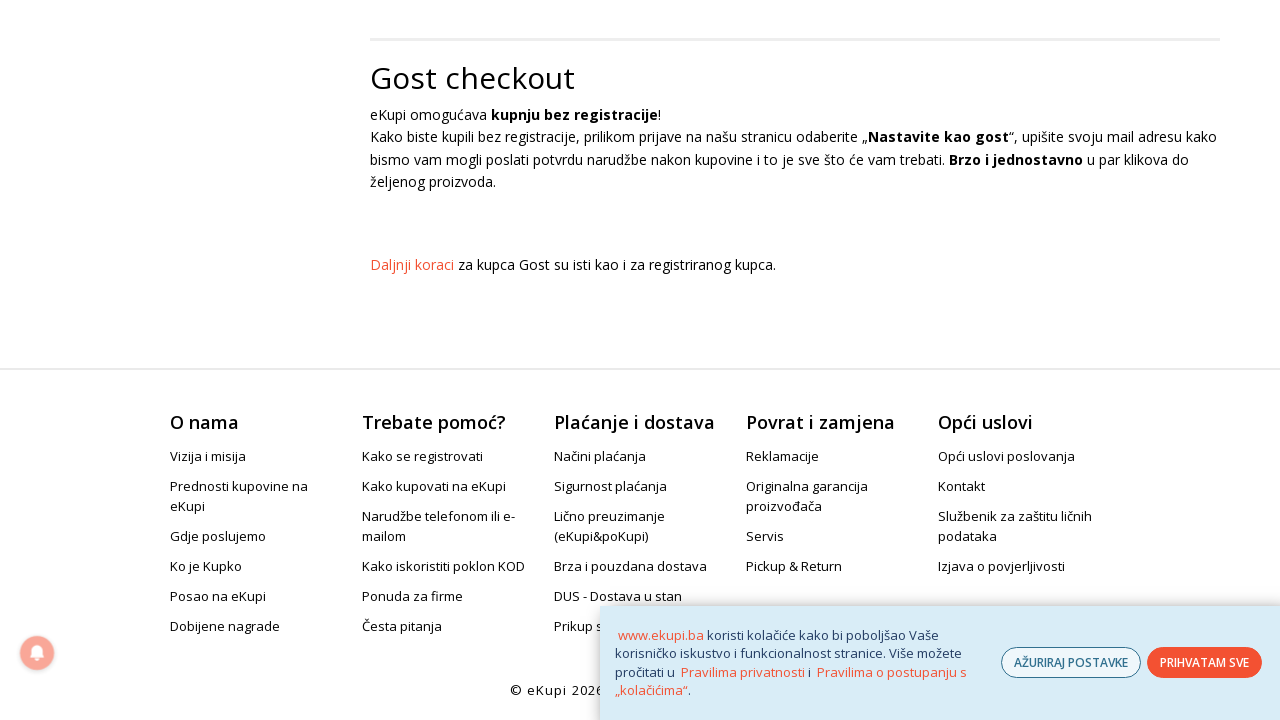

Clicked help section link 'Ponuda za firme' at (412, 596) on internal:text="Ponuda za firme"i >> nth=0
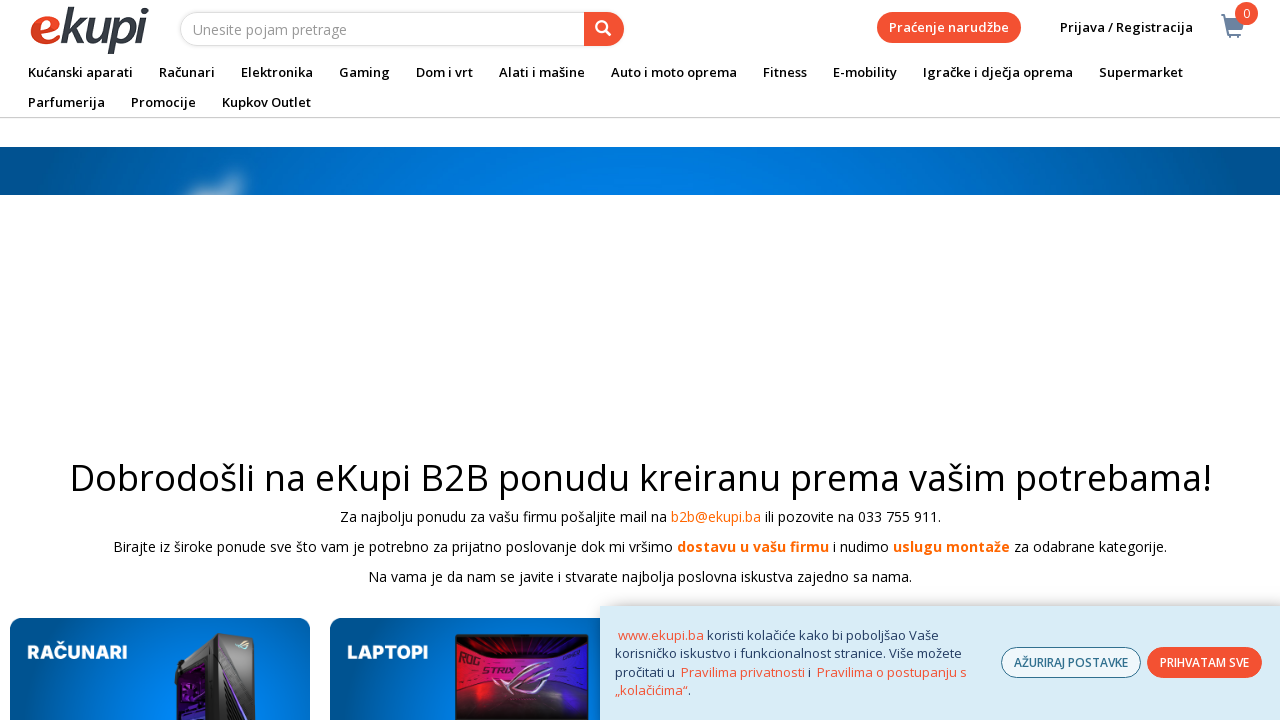

Waited for page load after clicking 'Ponuda za firme'
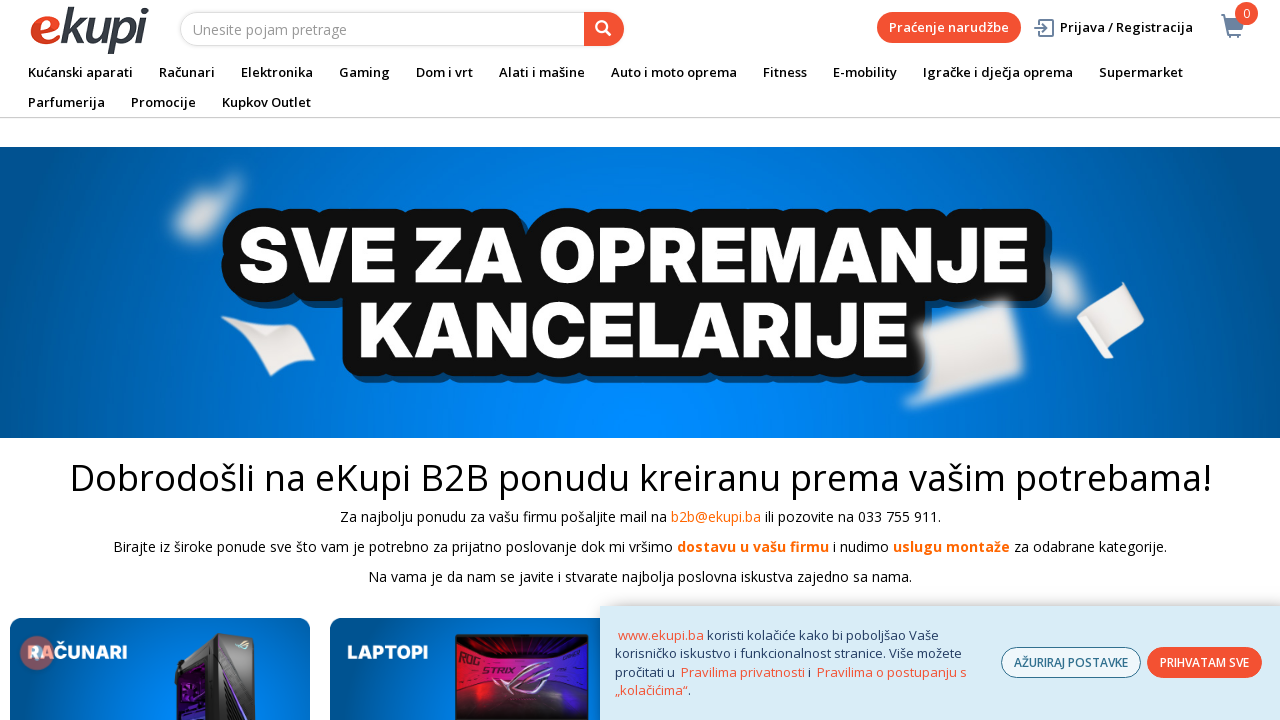

Error while testing link 'Ponuda za firme': Page.go_back: Timeout 60000ms exceeded.
Call log:
  - waiting for navigation until "load"
  -     - navigated to "https://www.ekupi.ba/bs/Kako-kupovati-na-eKupi"

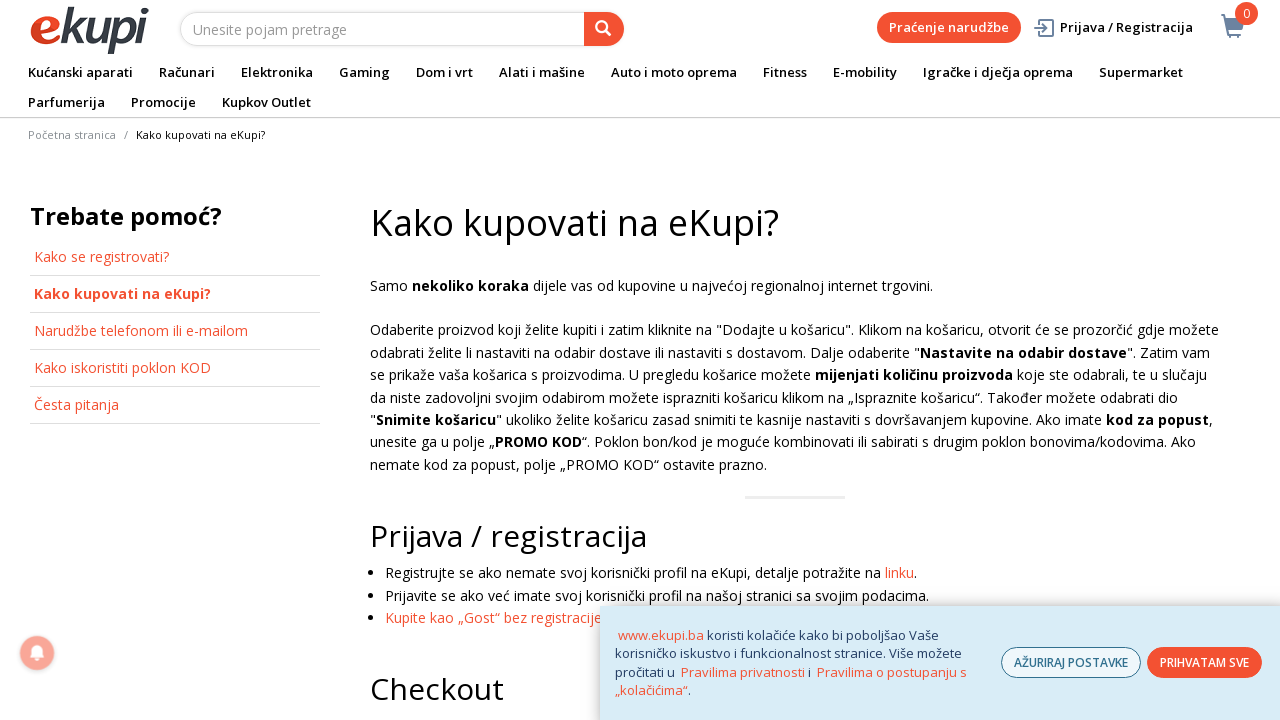

Scrolled to help link 'Česta pitanja' if needed
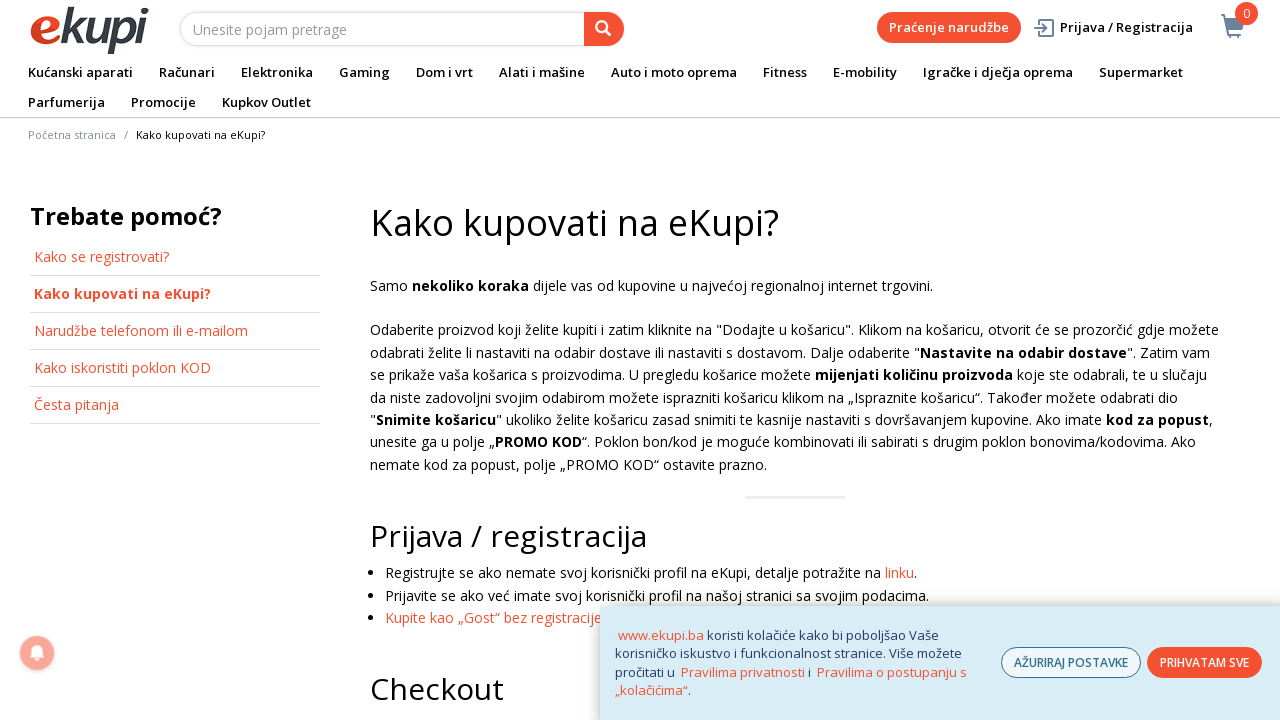

Clicked help section link 'Česta pitanja' at (175, 406) on internal:text="\u010cesta pitanja"i >> nth=0
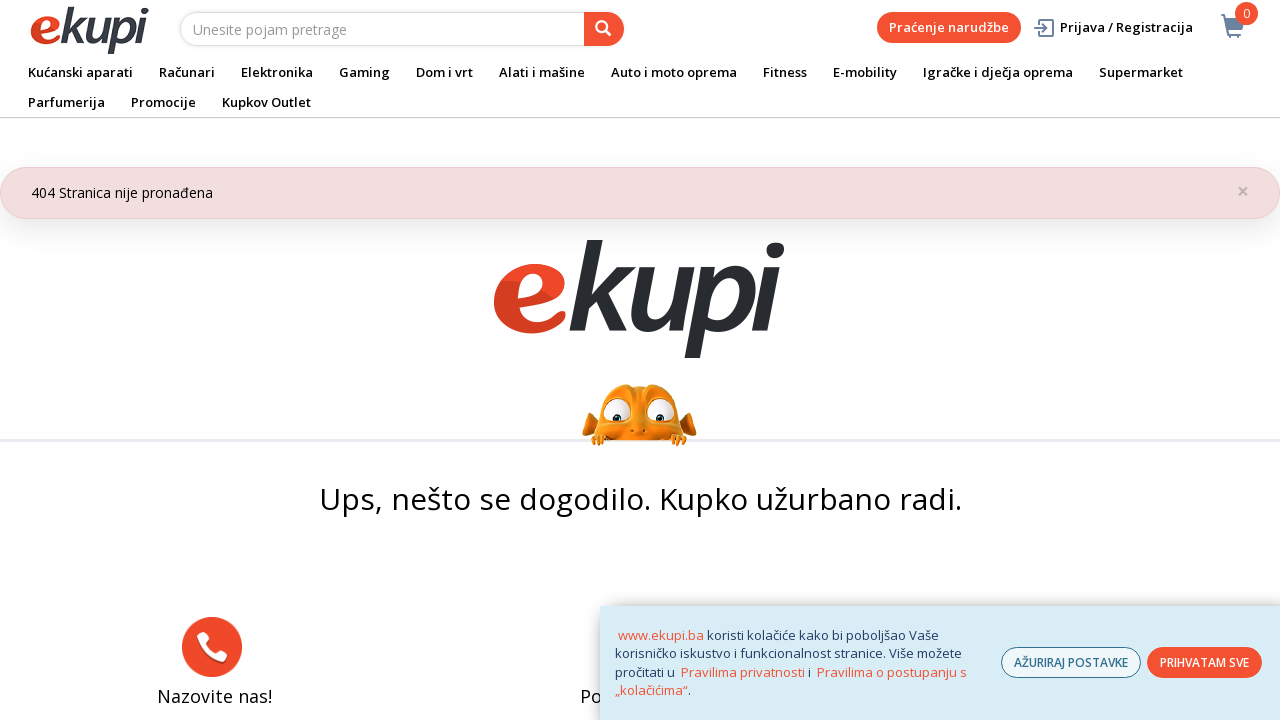

Waited for page load after clicking 'Česta pitanja'
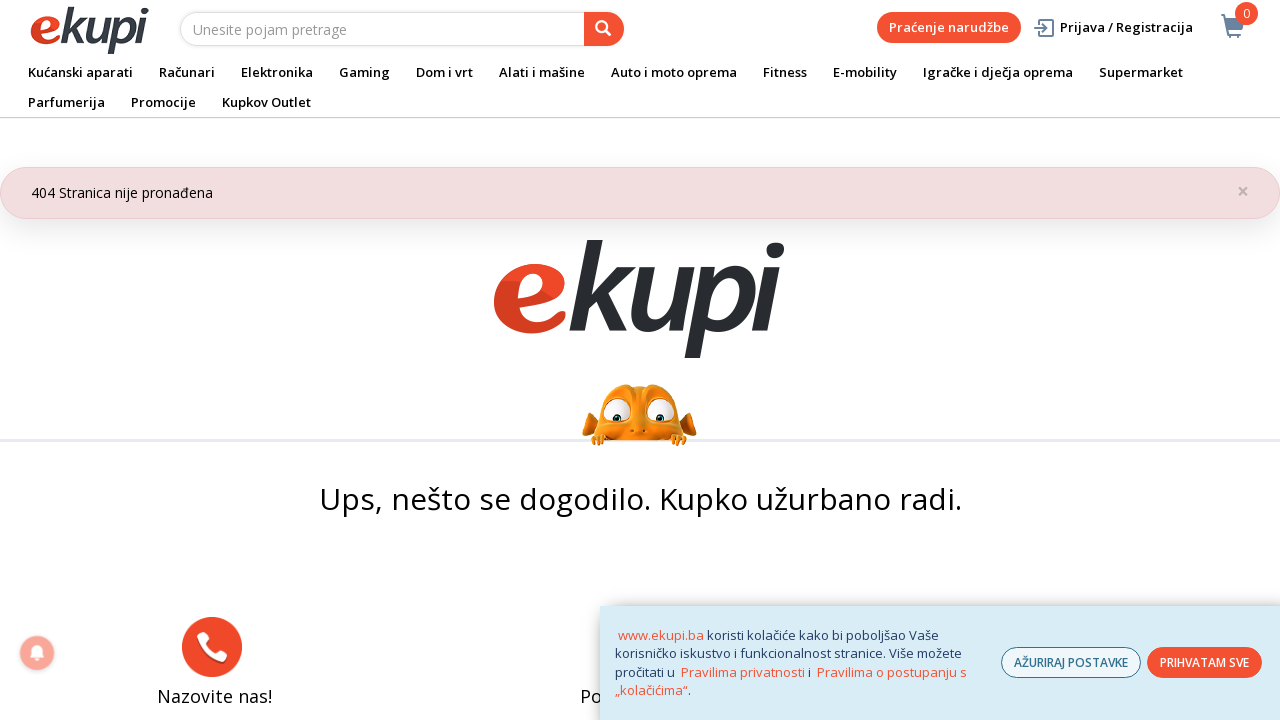

Error while testing link 'Česta pitanja': Page.go_back: Timeout 60000ms exceeded.
Call log:
  - waiting for navigation until "load"
  -     - navigated to "https://www.ekupi.ba/bs/Kako-kupovati-na-eKupi"

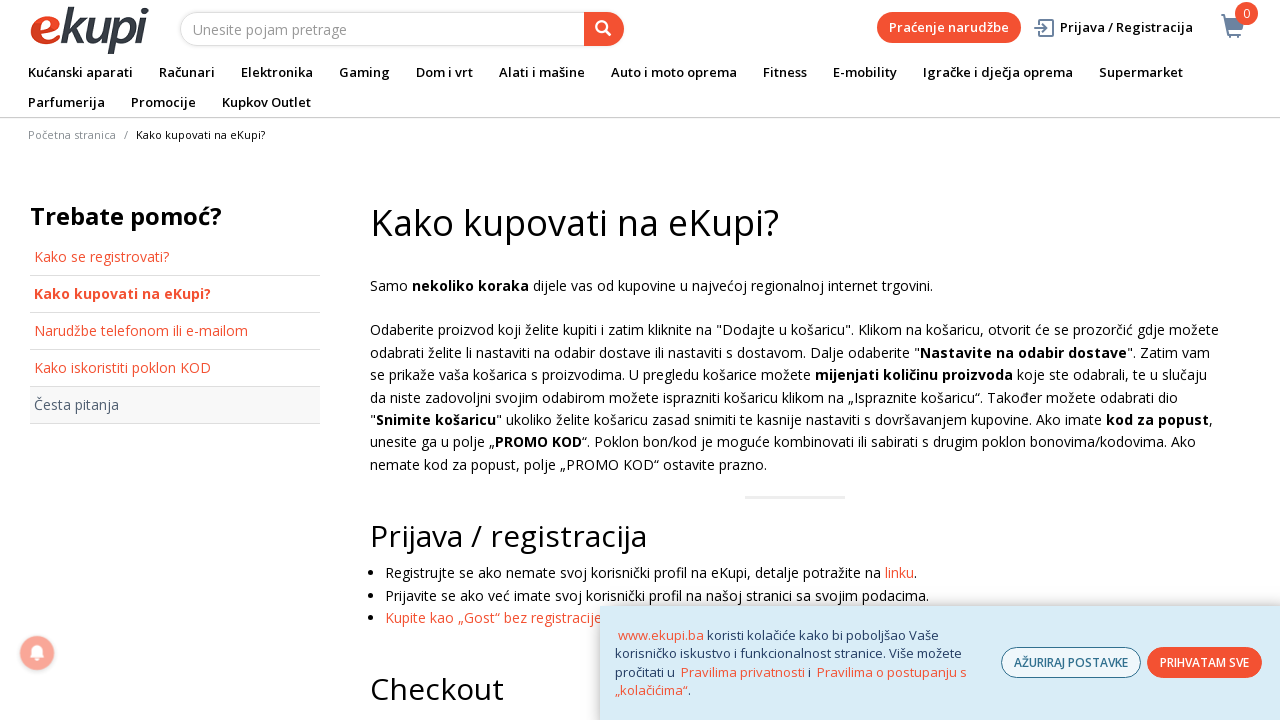

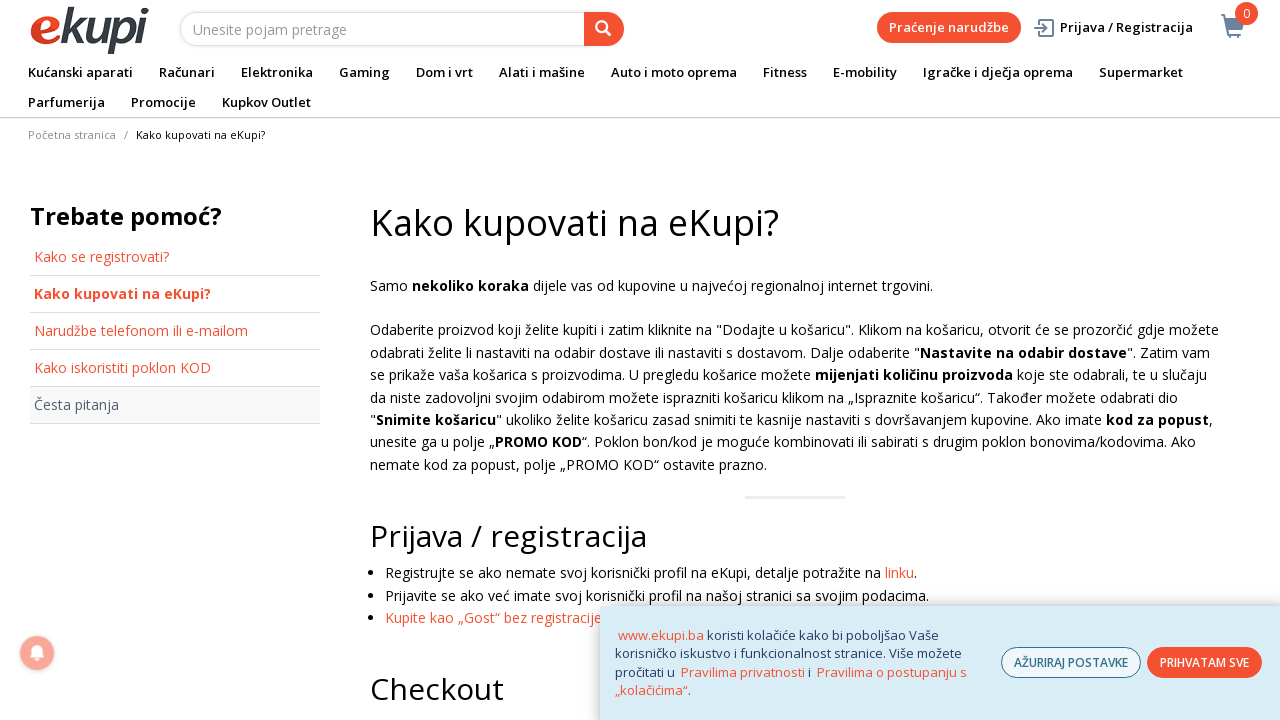